Tests checkbox functionality by selecting first 3 checkboxes, then unselecting all selected checkboxes on a test automation practice page

Starting URL: https://testautomationpractice.blogspot.com/

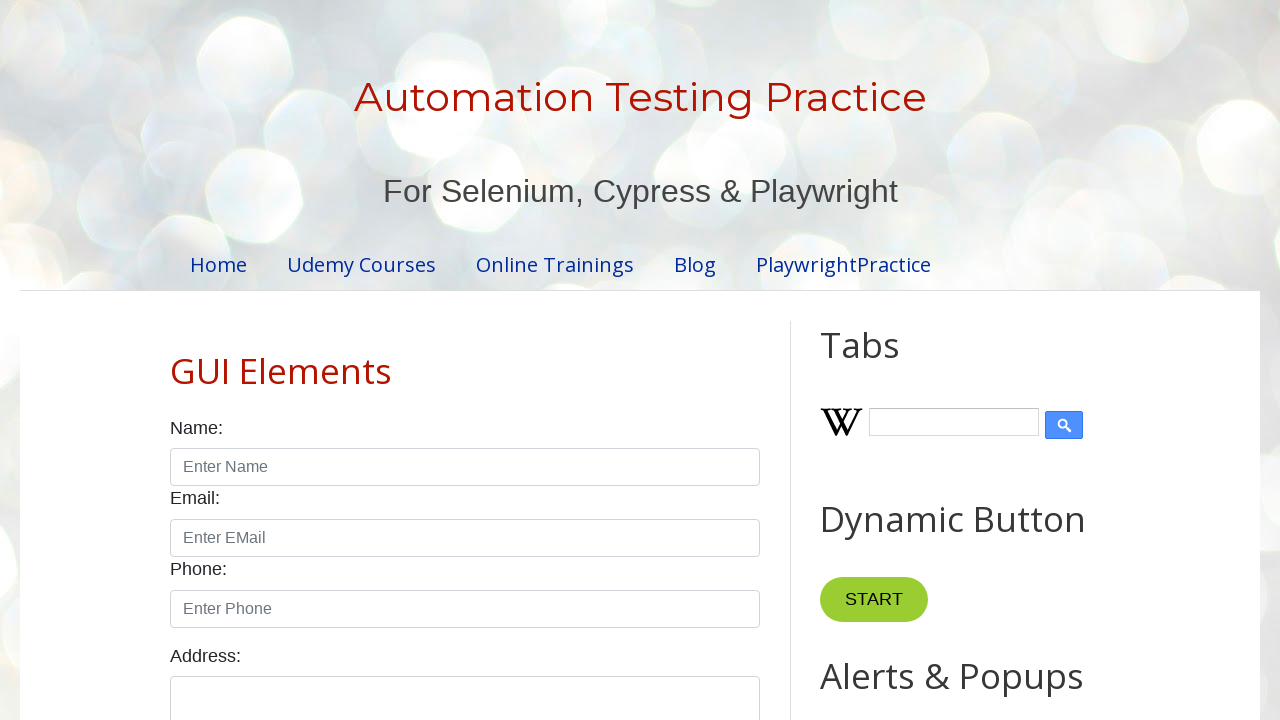

Navigated to test automation practice page
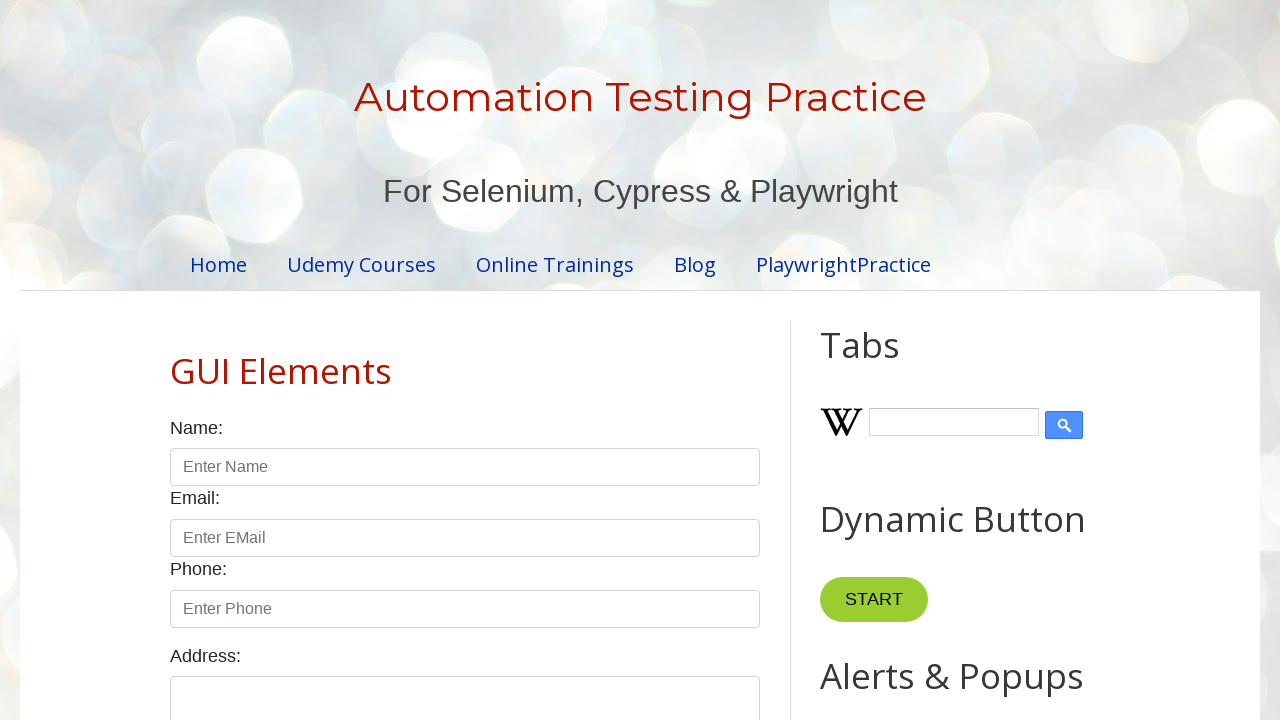

Located all checkboxes with form-check-input class
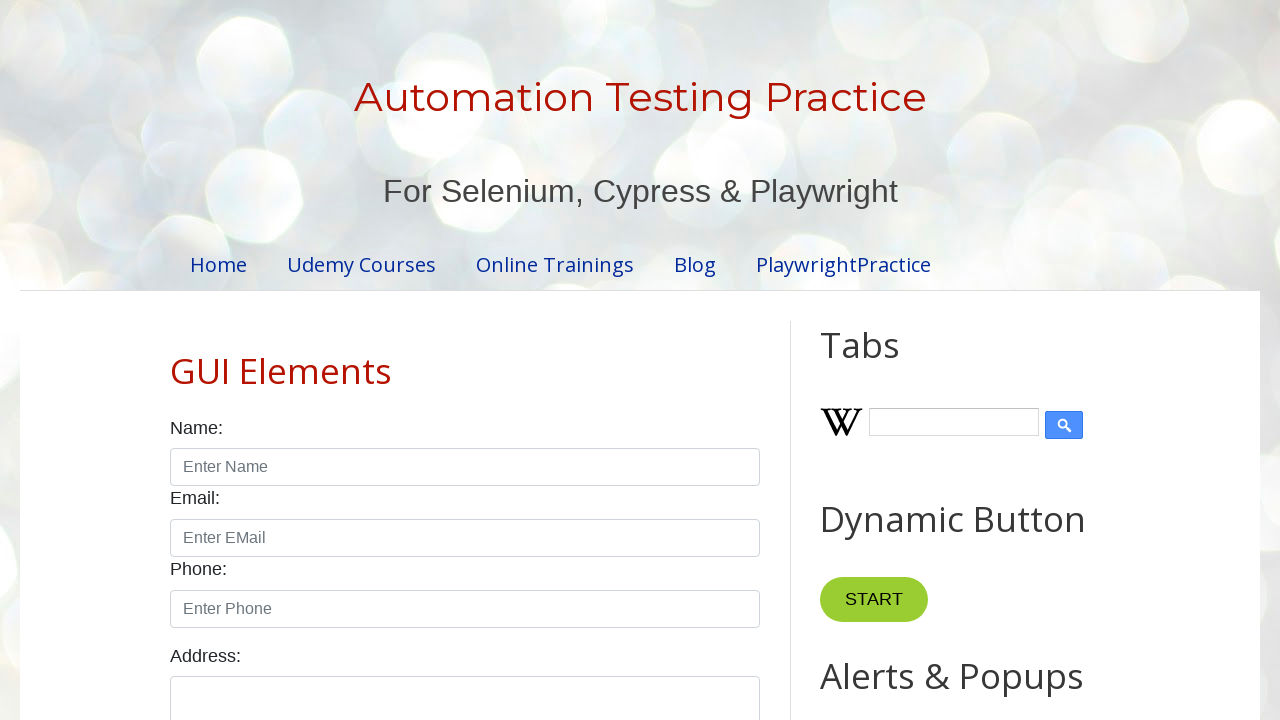

Selected checkbox 1 of first 3 checkboxes at (176, 360) on xpath=//input[@class='form-check-input' and @type='checkbox'] >> nth=0
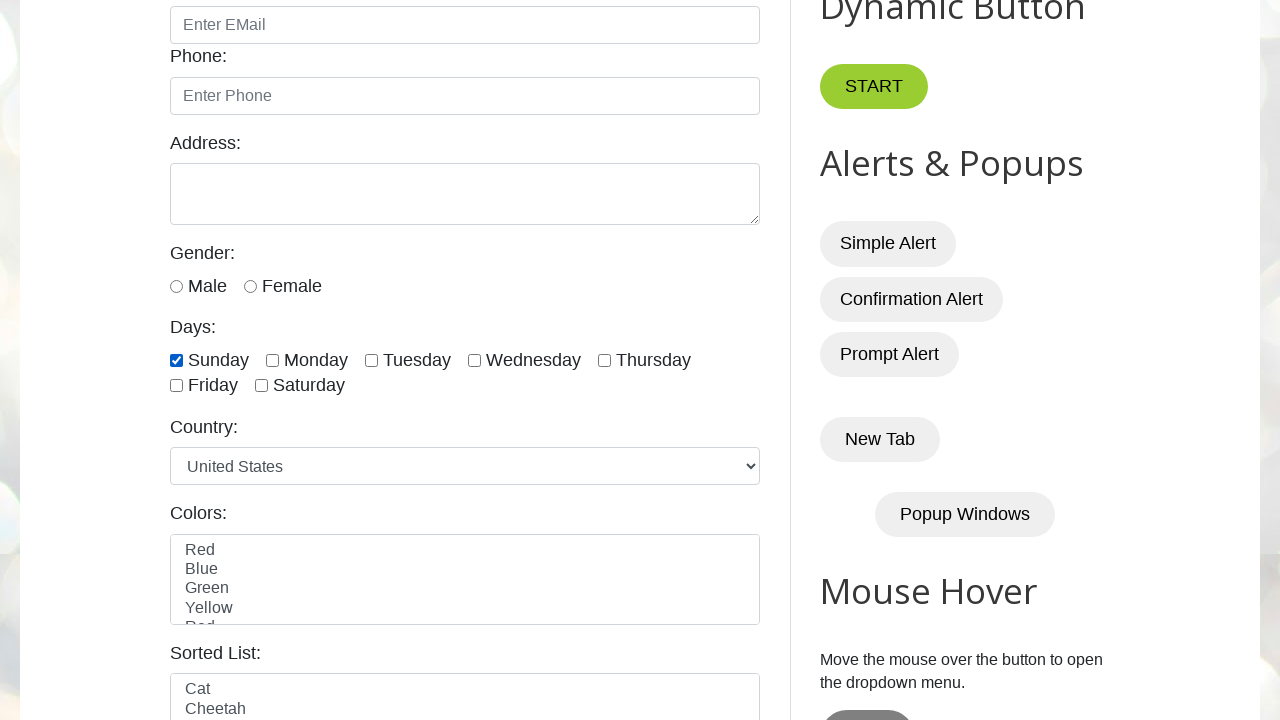

Selected checkbox 2 of first 3 checkboxes at (272, 360) on xpath=//input[@class='form-check-input' and @type='checkbox'] >> nth=1
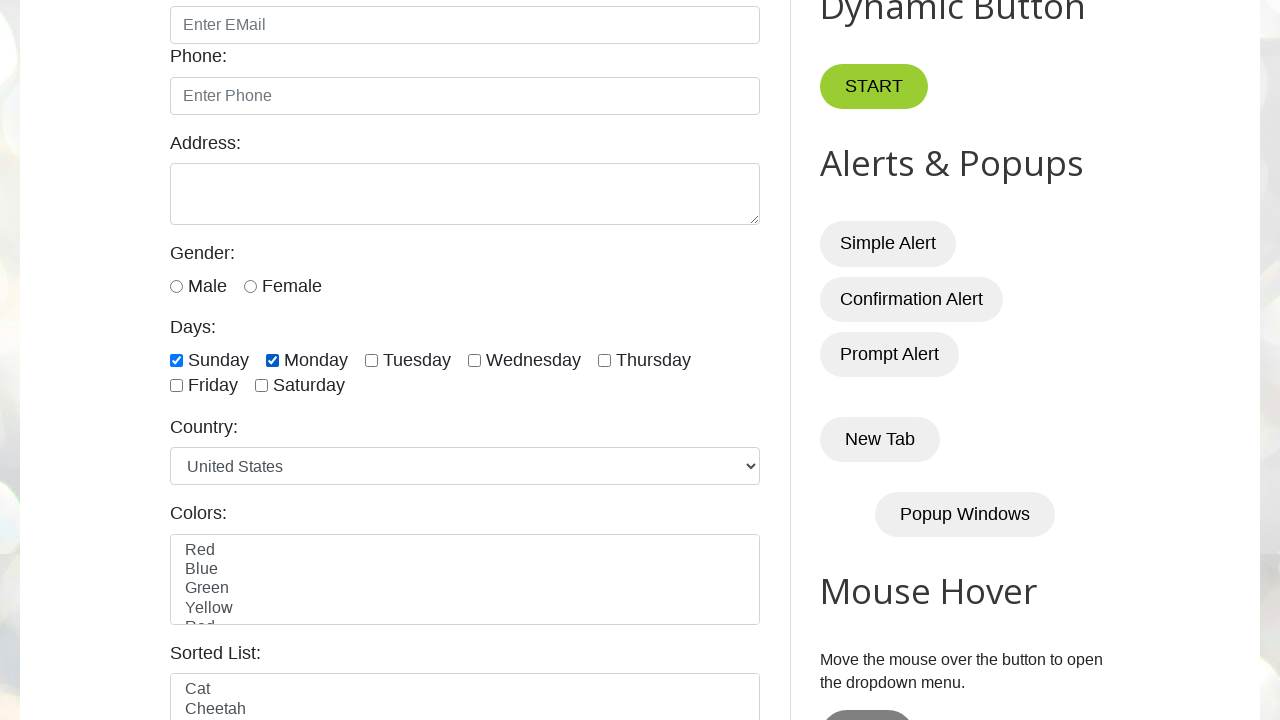

Selected checkbox 3 of first 3 checkboxes at (372, 360) on xpath=//input[@class='form-check-input' and @type='checkbox'] >> nth=2
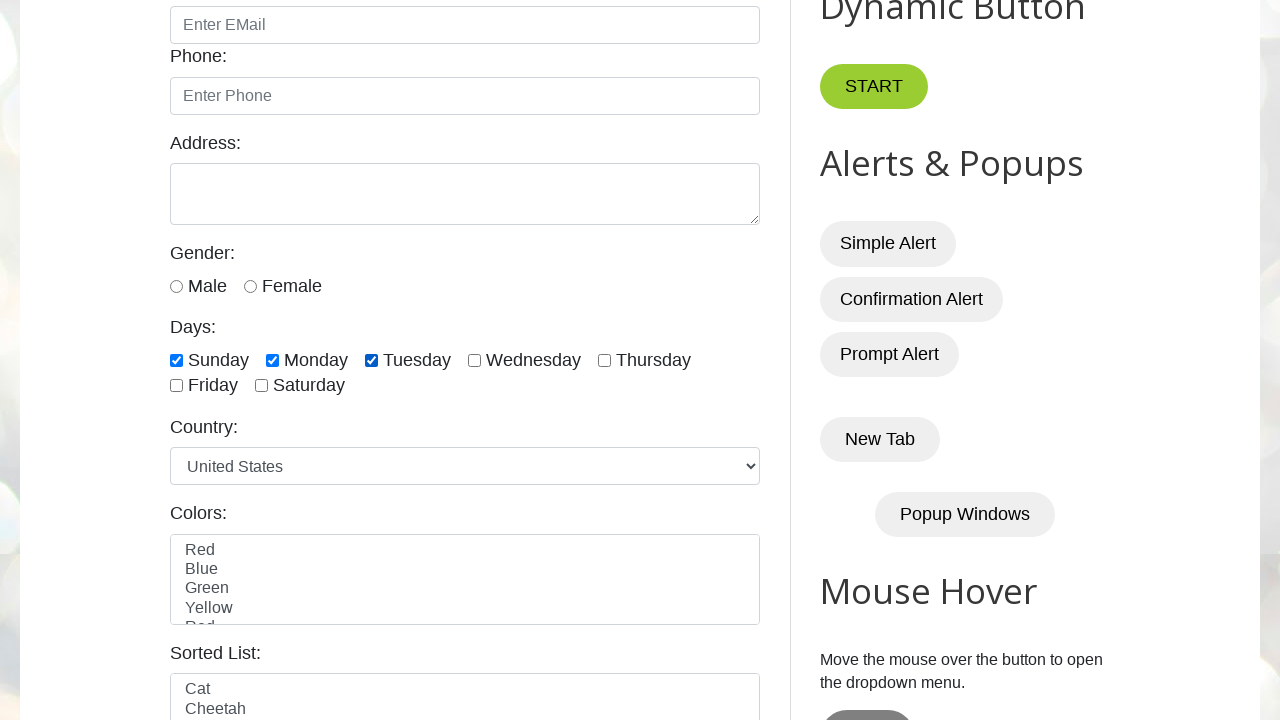

Waited 5 seconds to observe checkbox selections
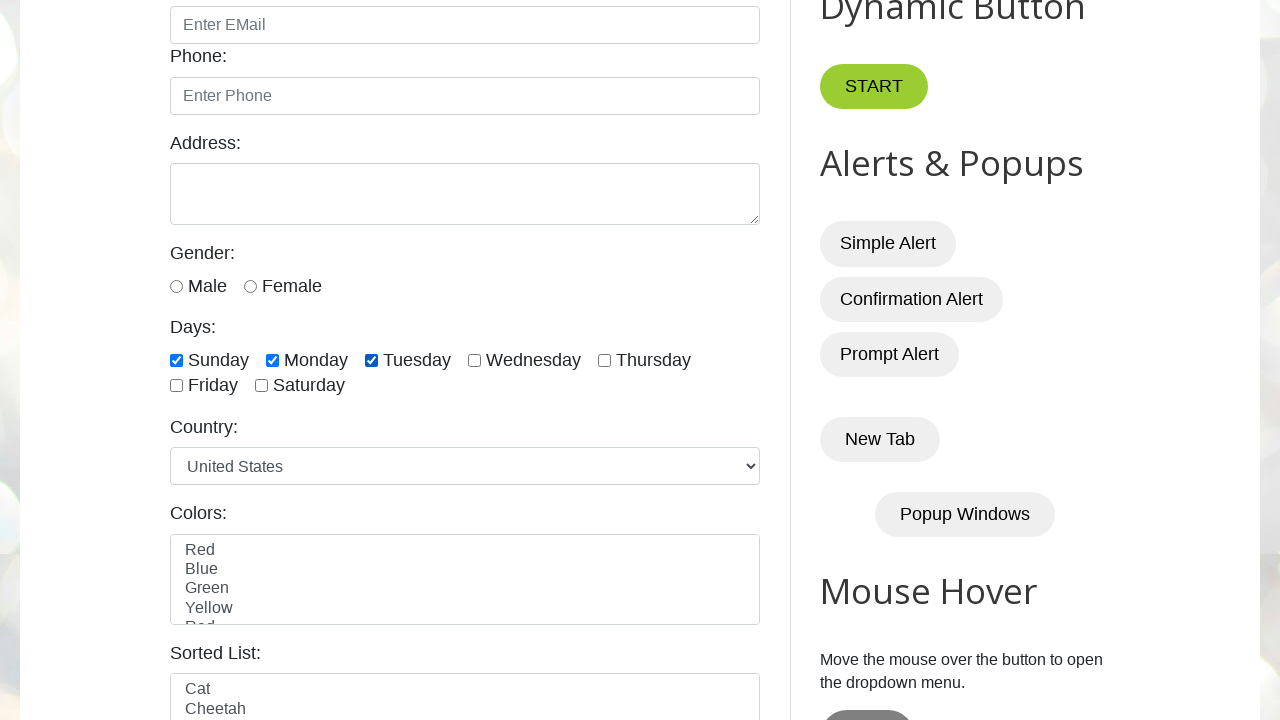

Unselected a checked checkbox at (176, 360) on xpath=//input[@class='form-check-input' and @type='checkbox'] >> nth=0
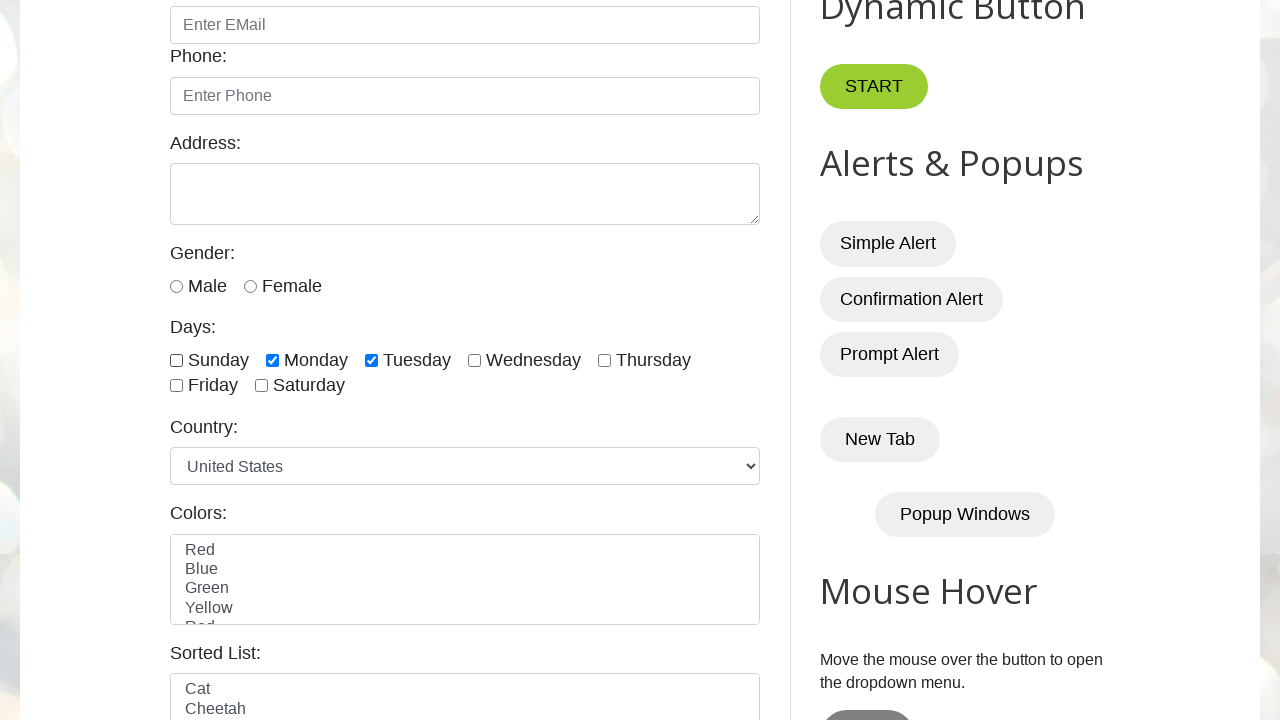

Unselected a checked checkbox at (272, 360) on xpath=//input[@class='form-check-input' and @type='checkbox'] >> nth=1
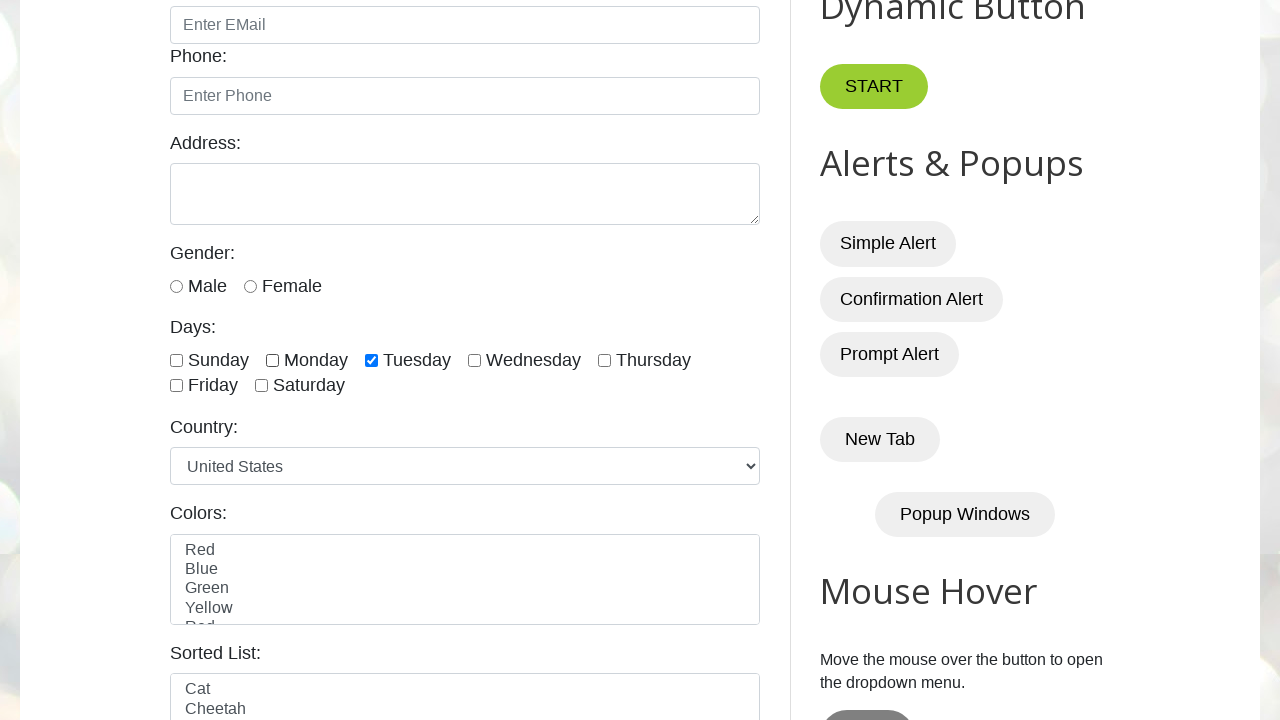

Unselected a checked checkbox at (372, 360) on xpath=//input[@class='form-check-input' and @type='checkbox'] >> nth=2
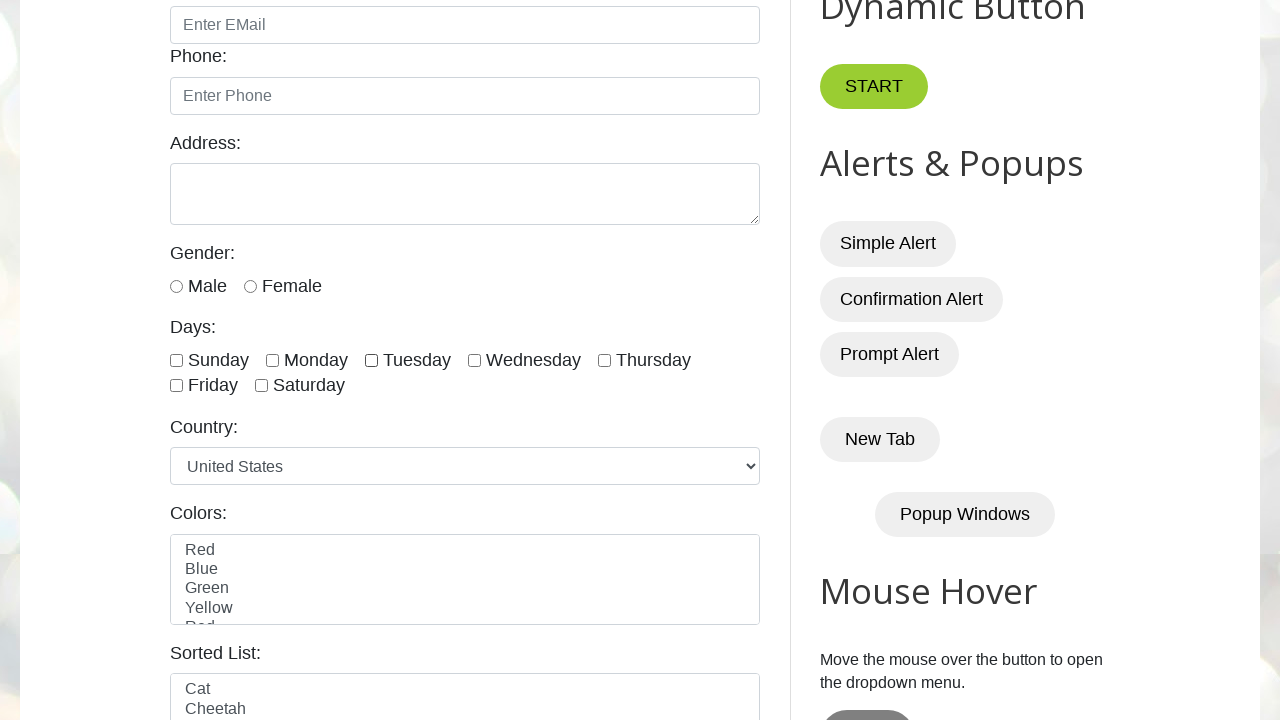

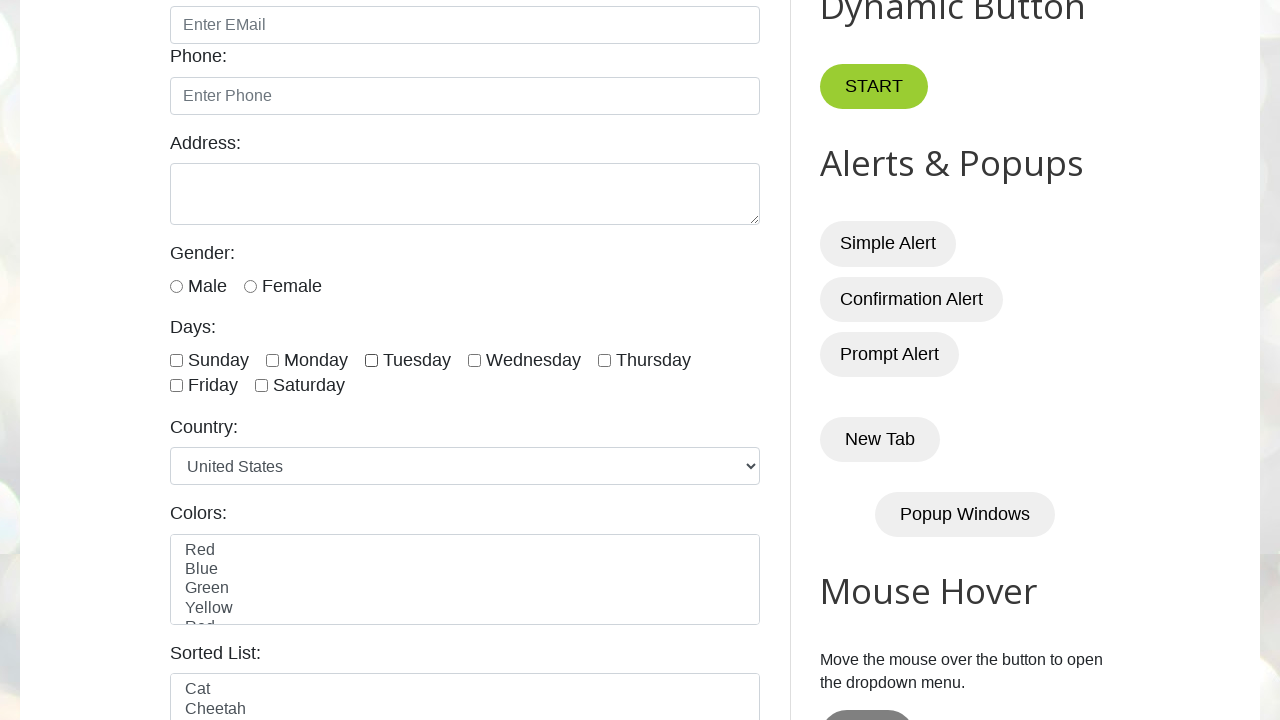